Tests window handling functionality by opening a new window, switching between windows, and returning to the original window

Starting URL: http://demo.automationtesting.in/Windows.html

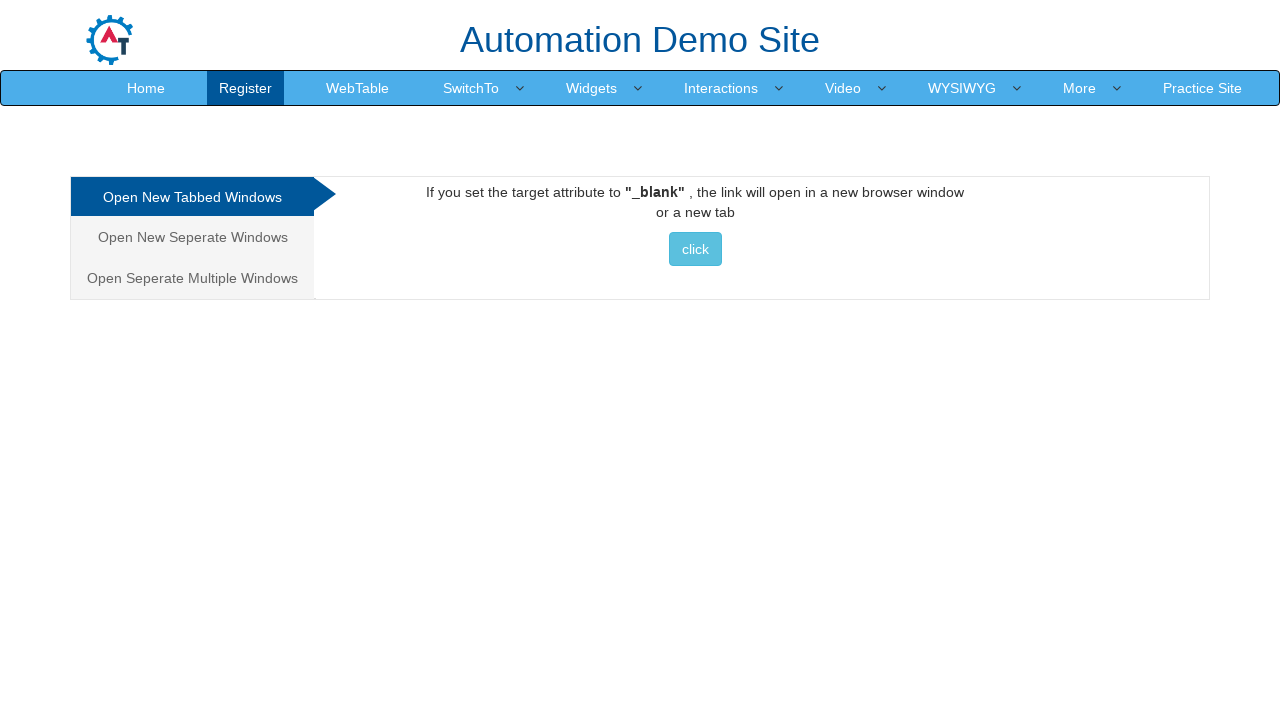

Stored original window handle
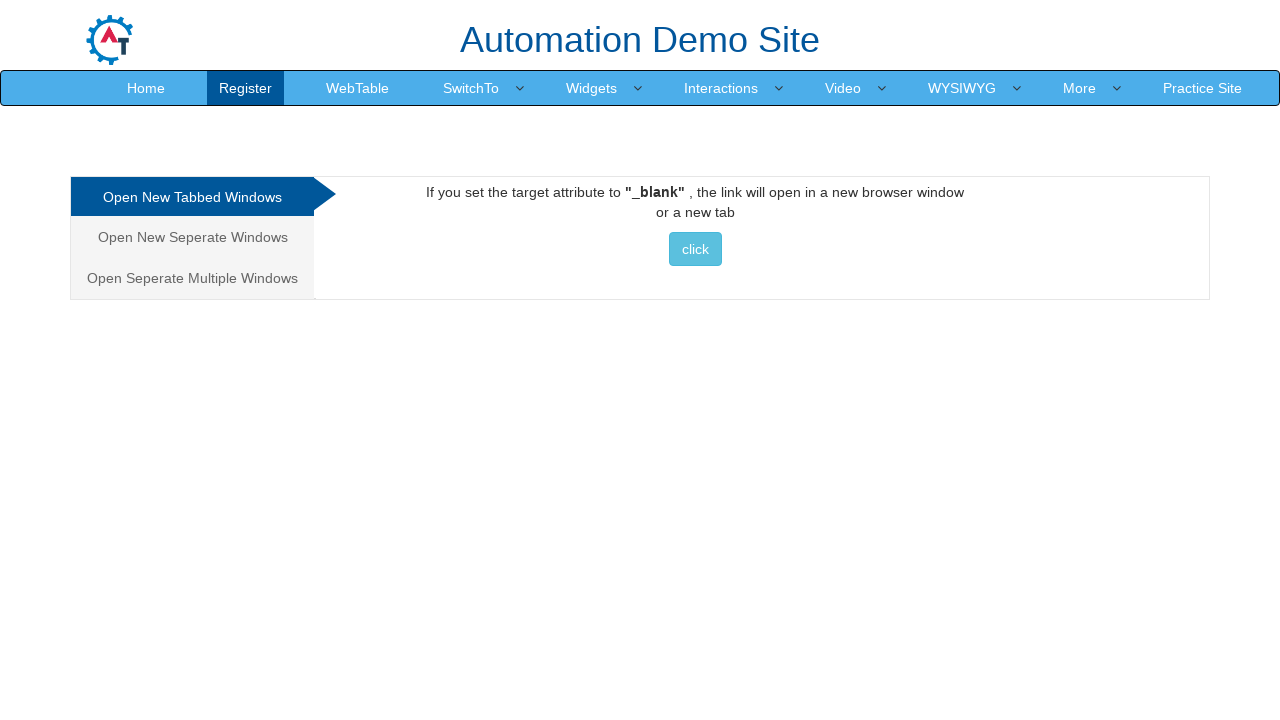

Clicked button to open new window at (695, 249) on (//button[@class='btn btn-info'])[1]
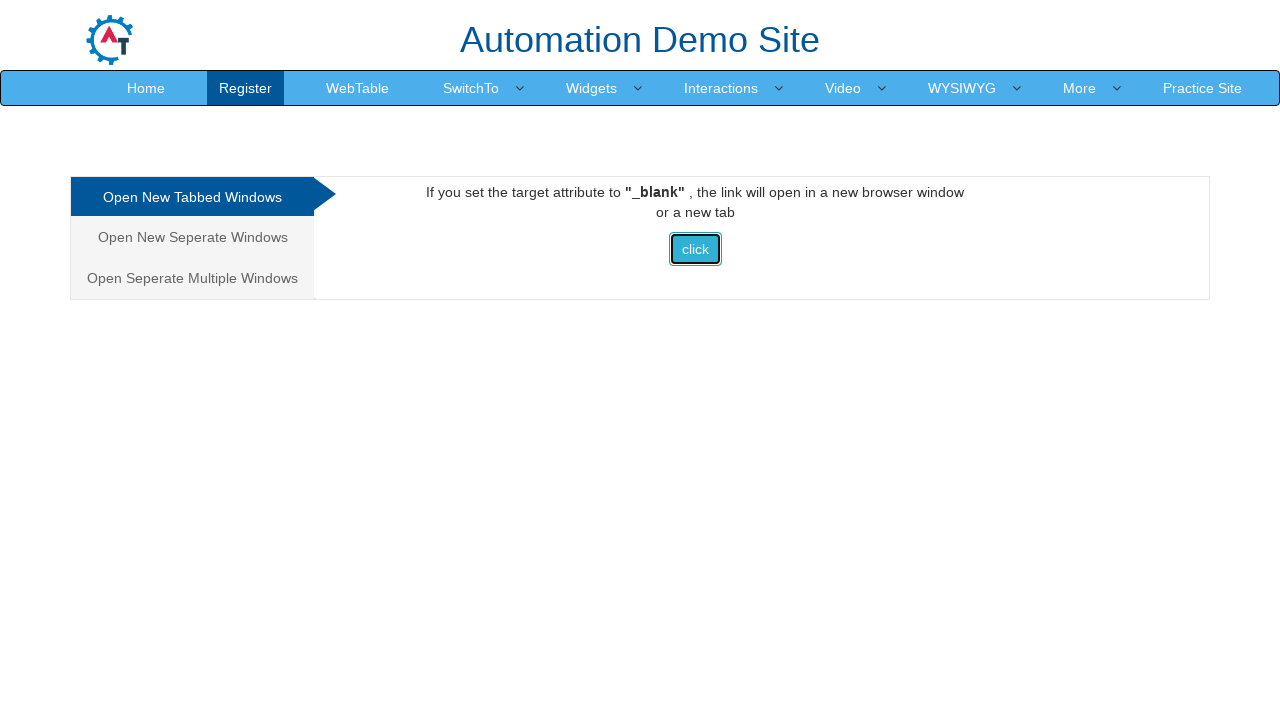

Waited for new window to open
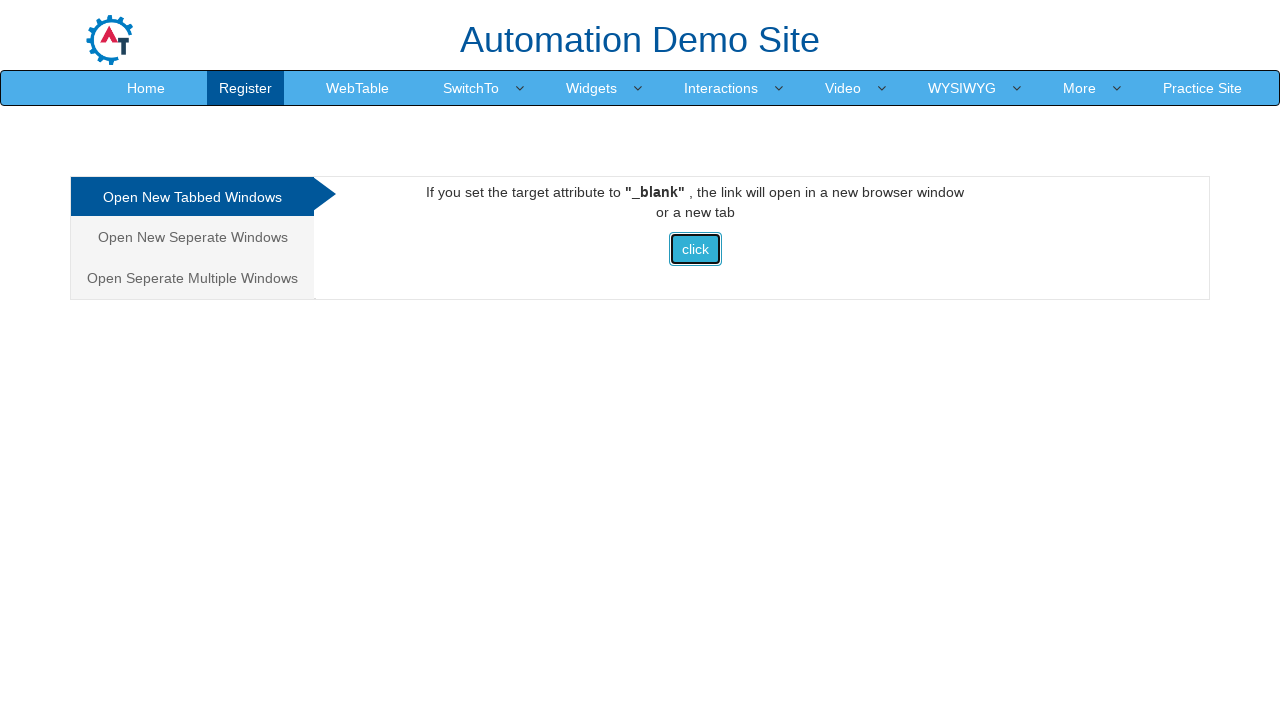

Retrieved all open pages/windows
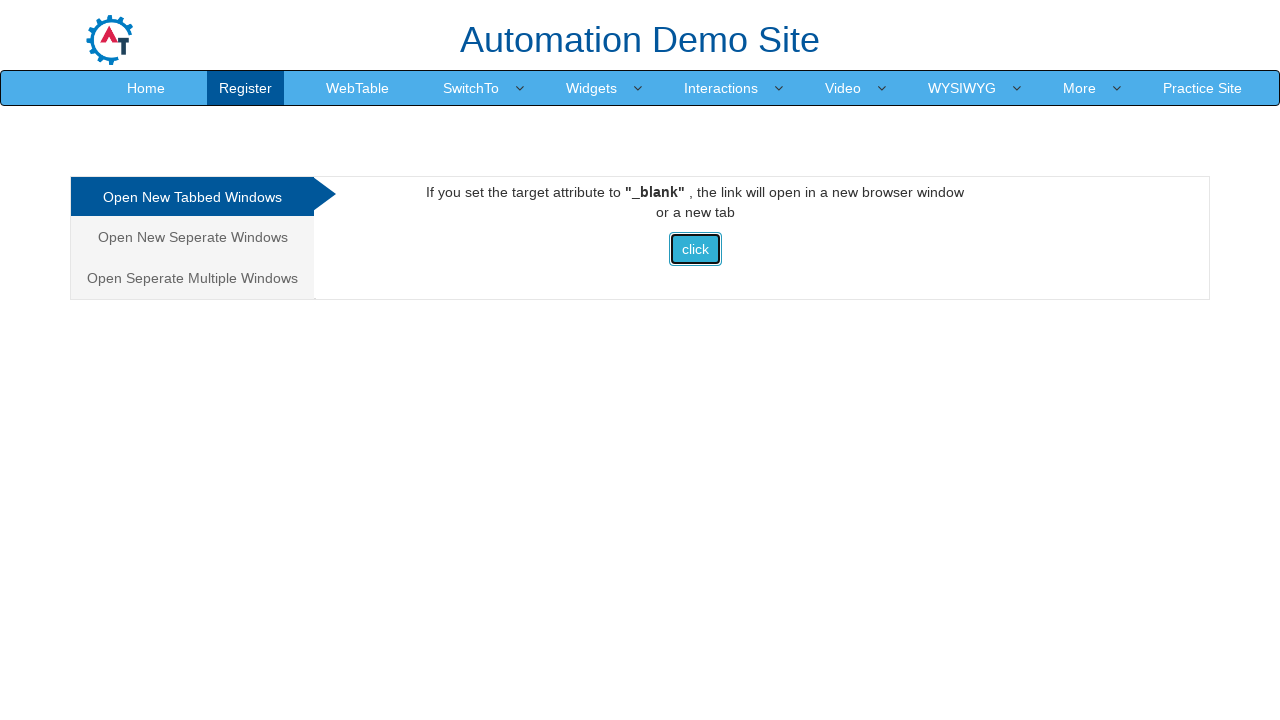

Switched to a window
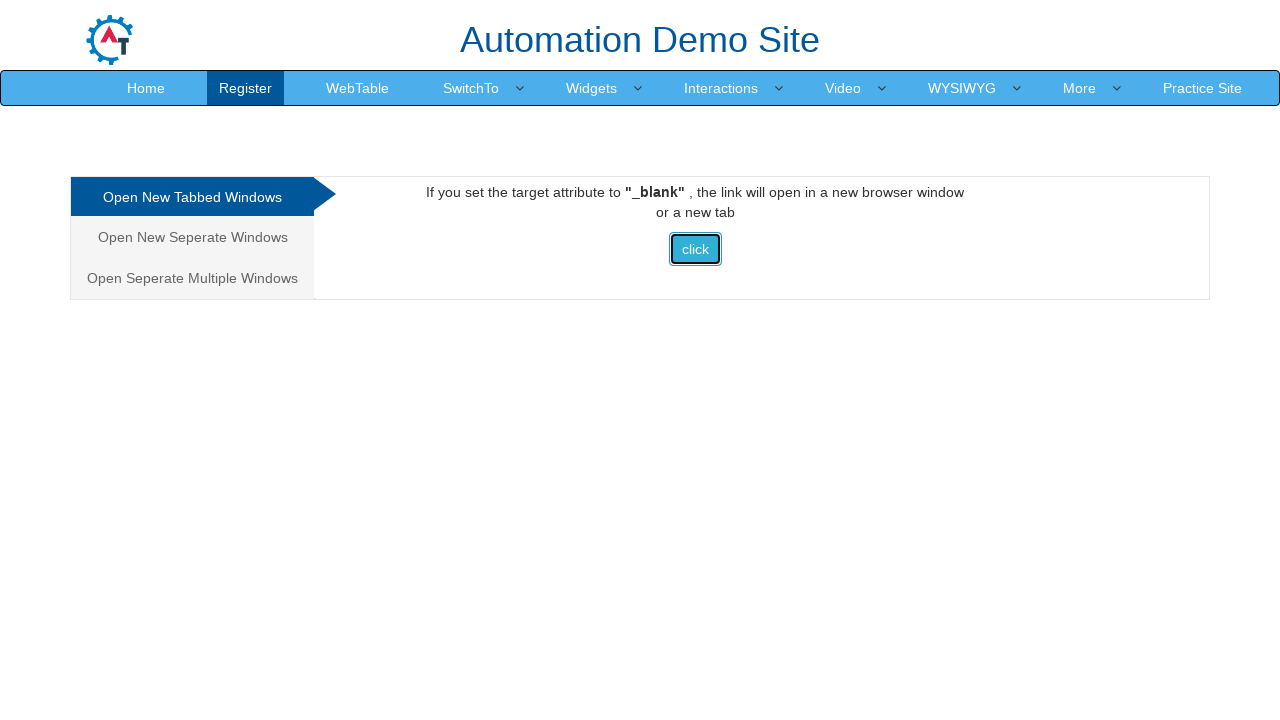

Switched to a window
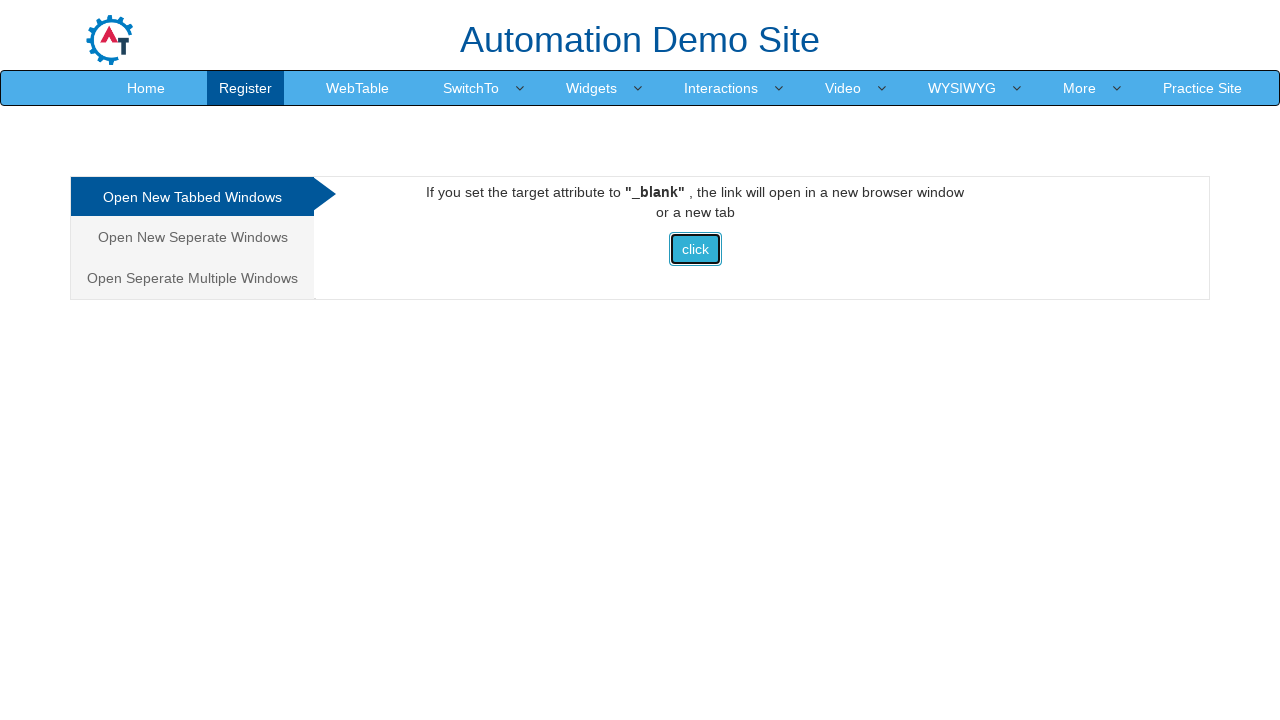

Switched back to original window
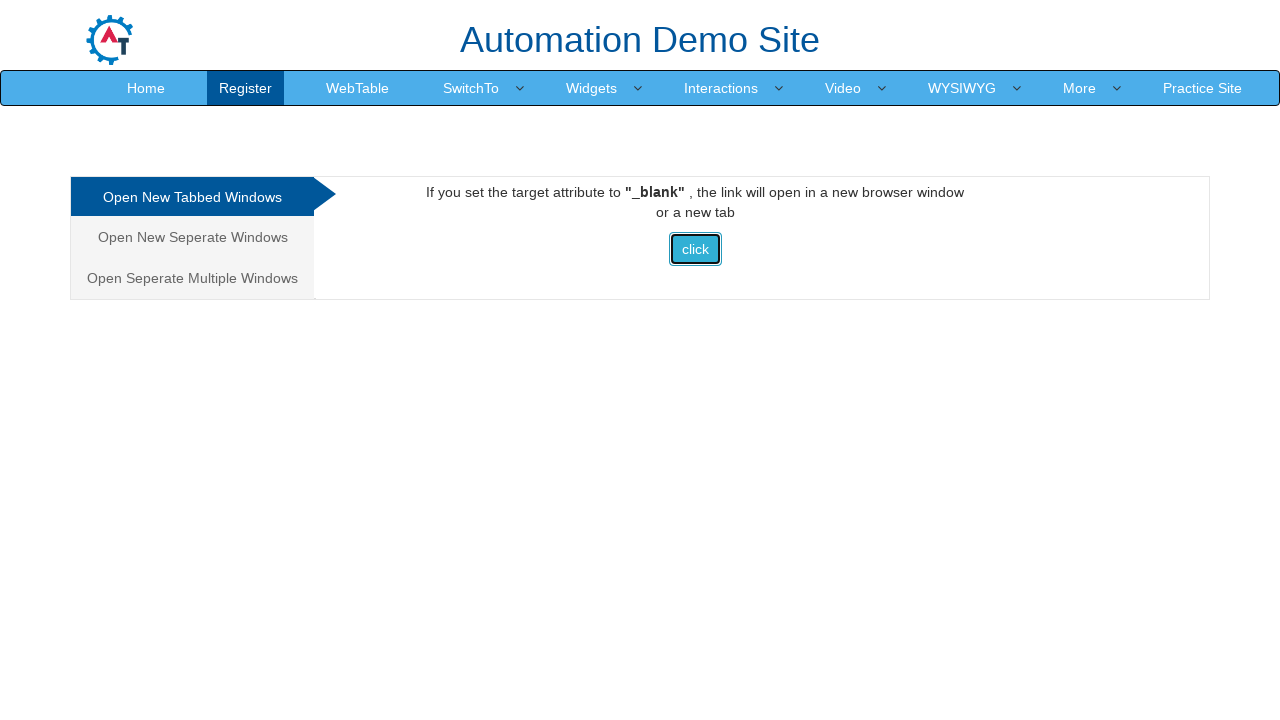

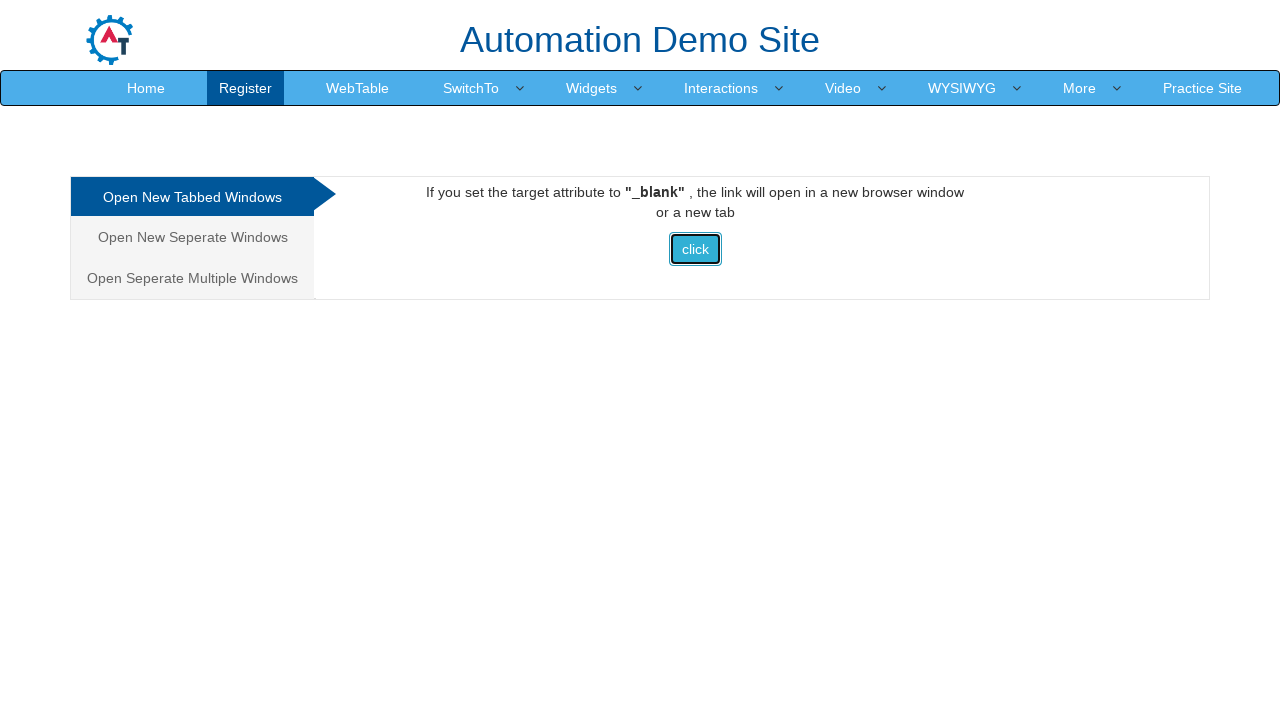